Tests Hacker News search with special characters that should return no results

Starting URL: https://news.ycombinator.com

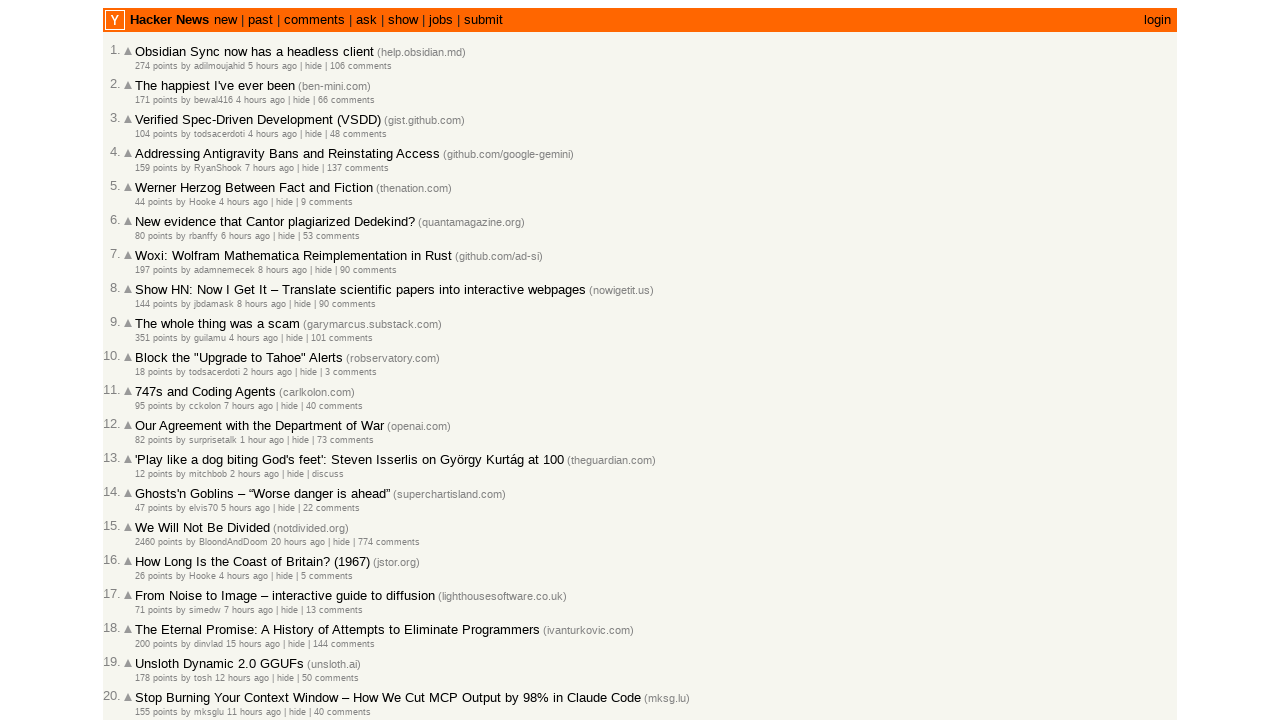

Filled search box with special characters '?*^^%' on input[name='q']
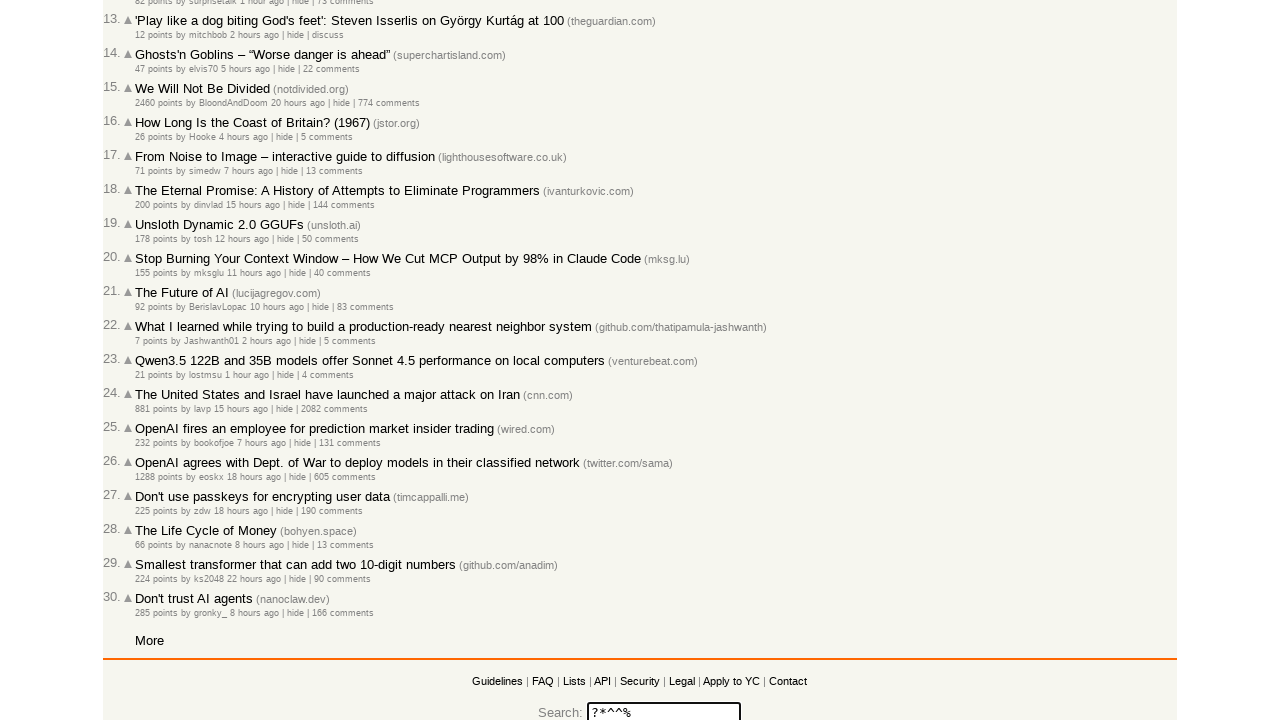

Pressed Enter to submit search query on input[name='q']
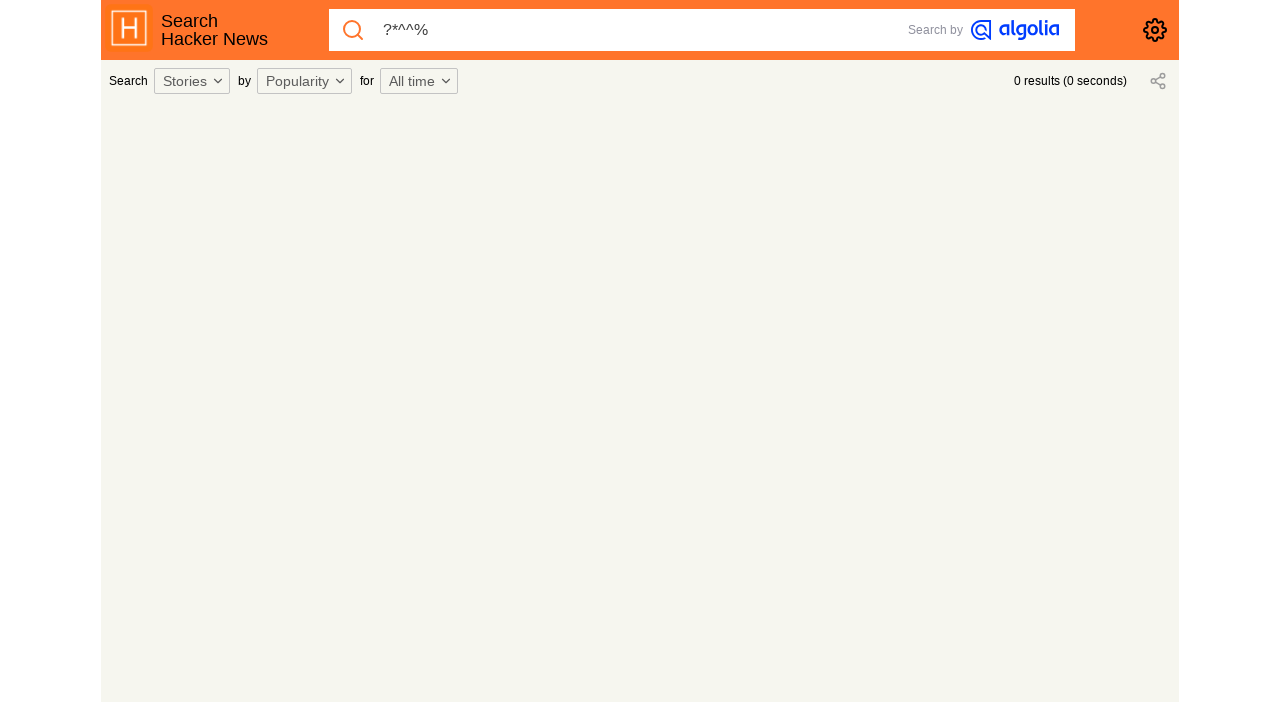

Waited for page to reach networkidle state
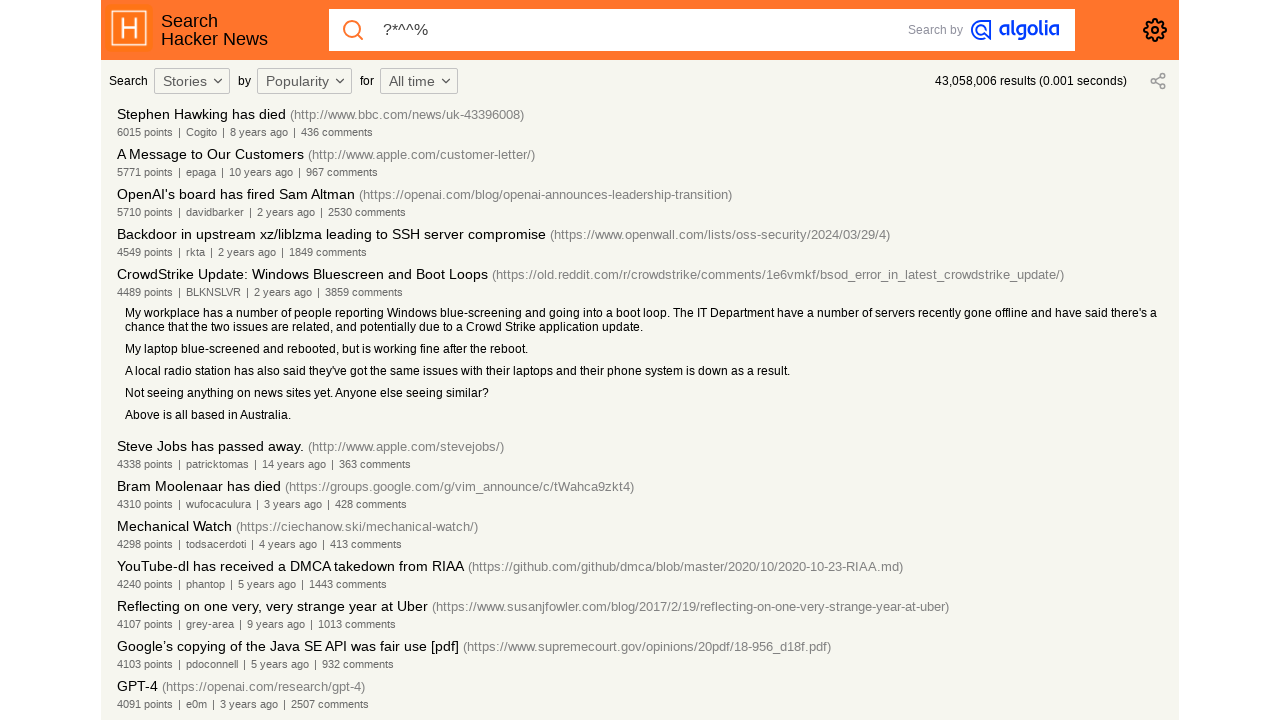

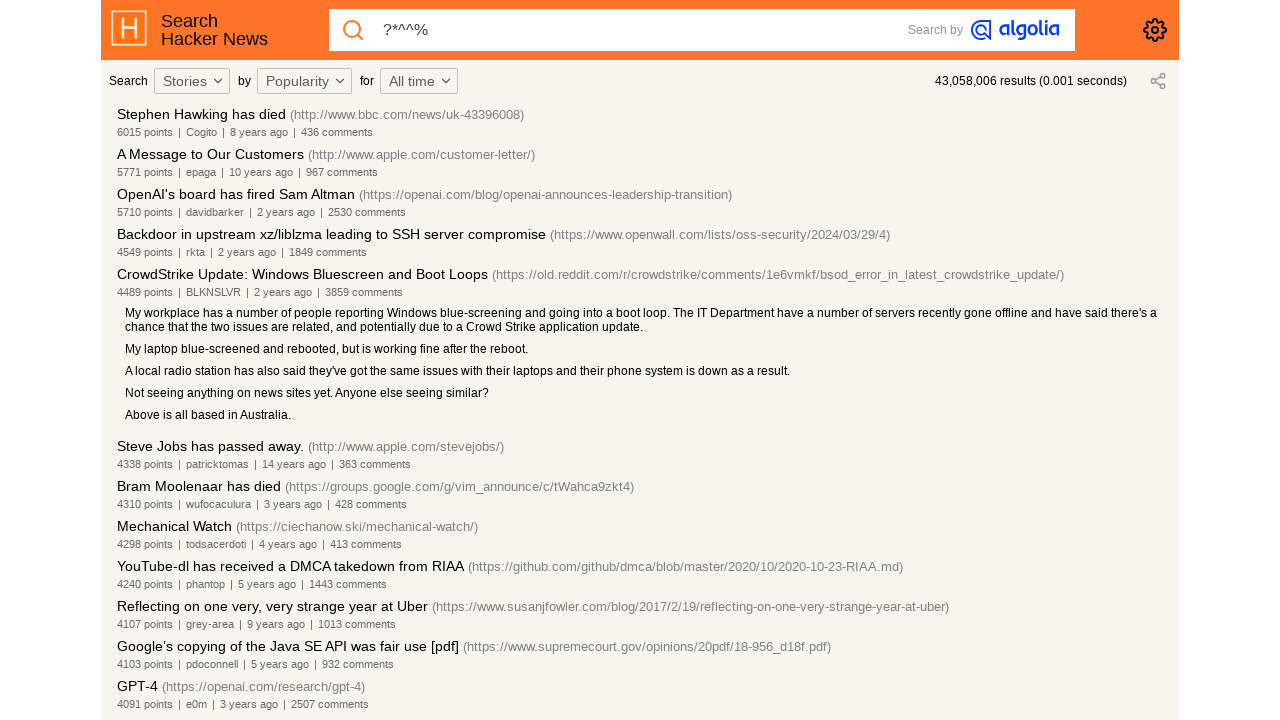